Tests the Air Transat package search form by selecting departure and destination locations

Starting URL: https://www.transat.com/fr-CA?search=package

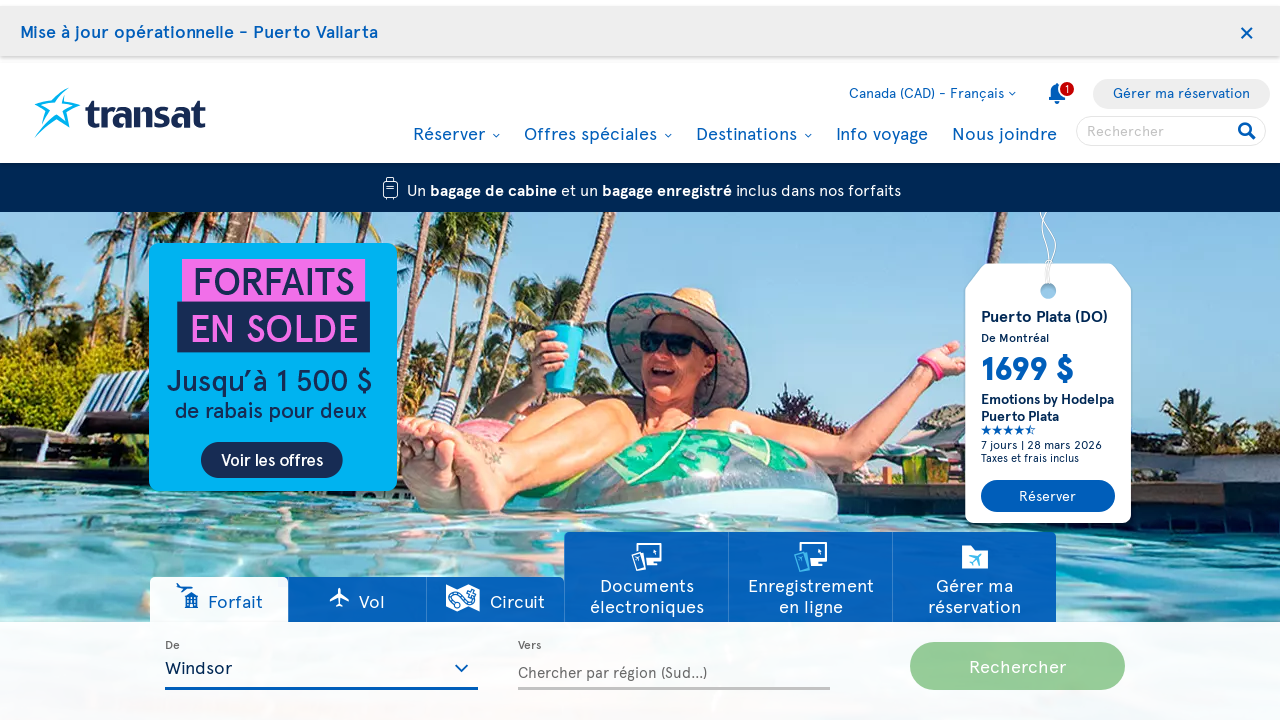

Waited for 'From' search field to load
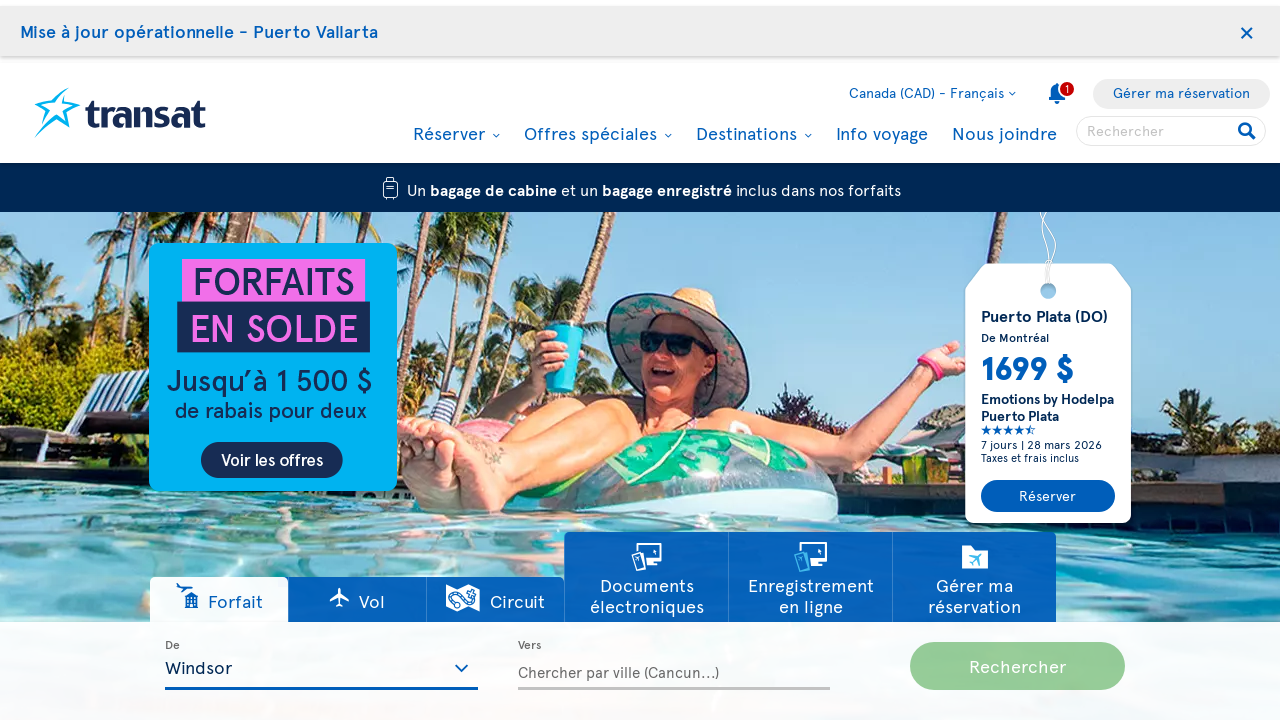

Clicked on 'From' search field at (321, 666) on #FROMSEARCH
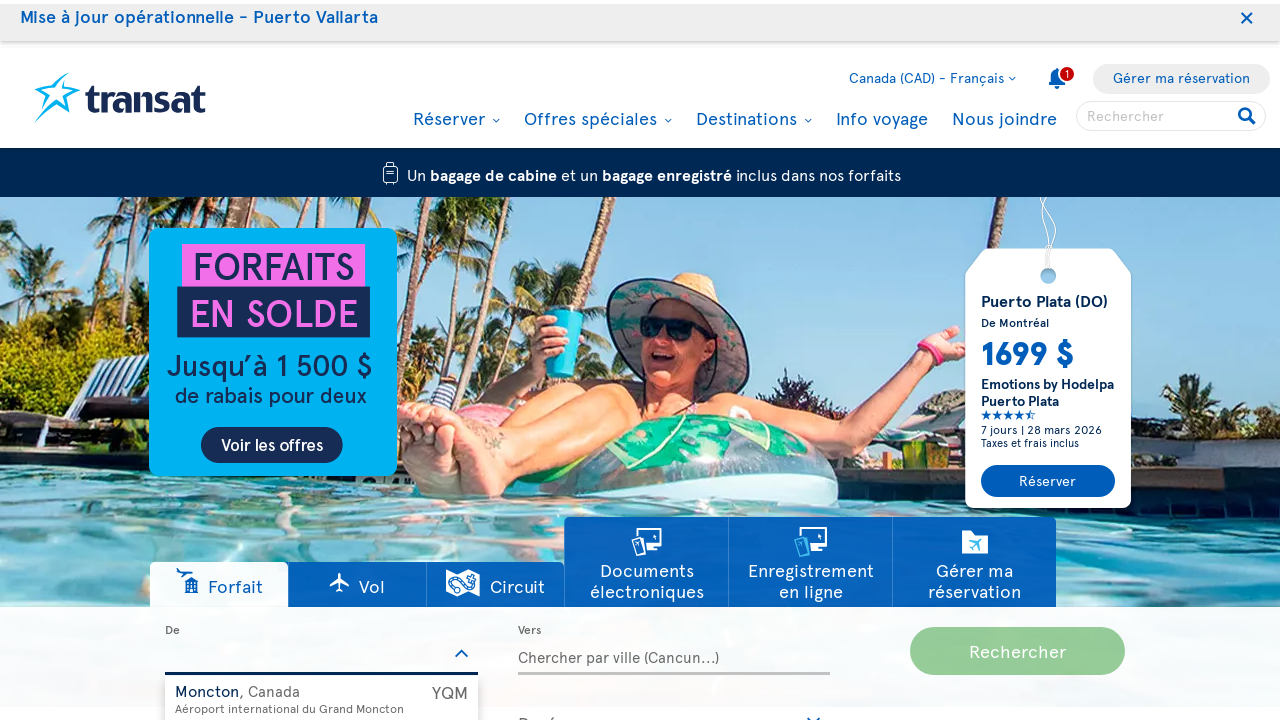

Waited for Montreal (YUL) departure option to load
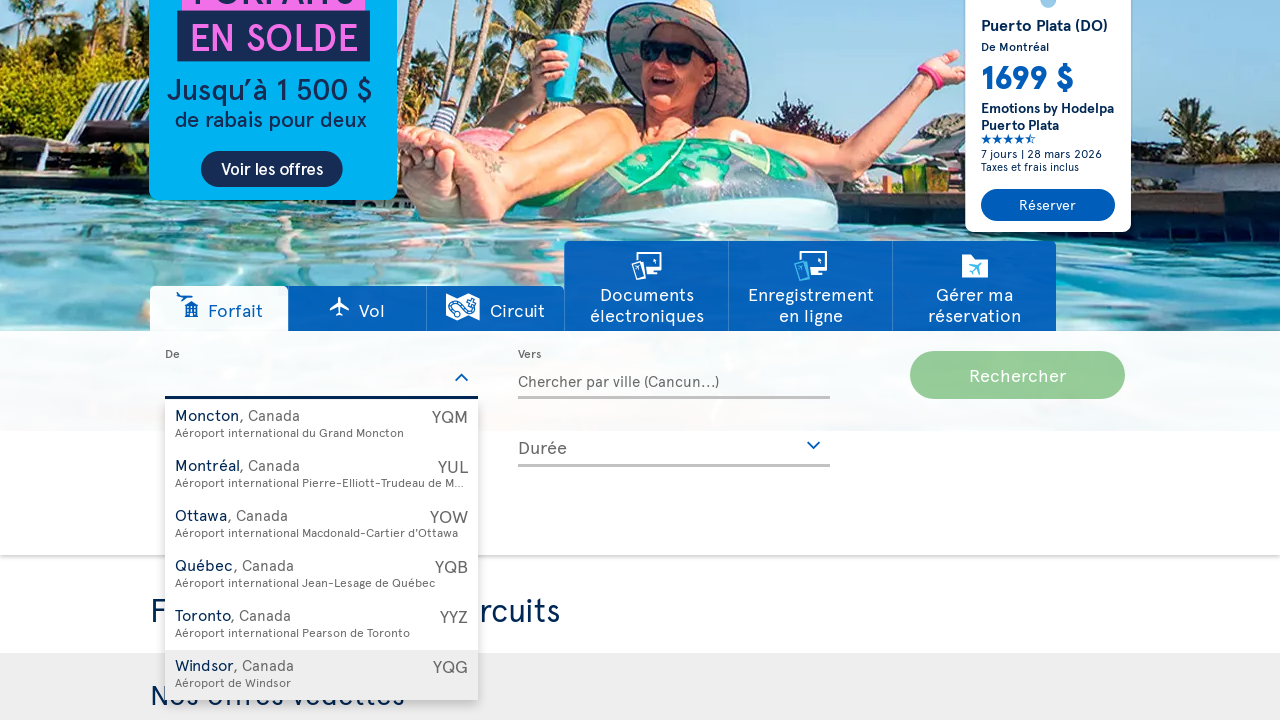

Selected Montreal (YUL) as departure location at (442, 465) on #YUL-FROMSEARCH > span.code
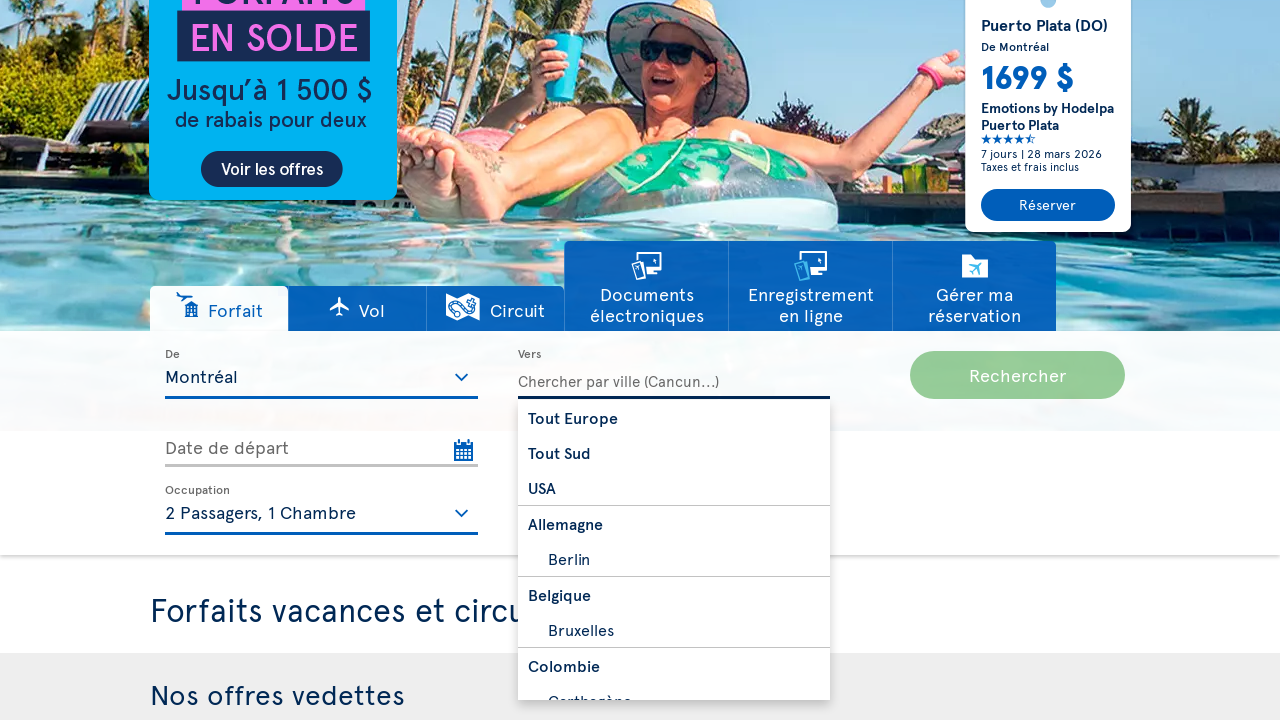

Waited for 'To' search field to load
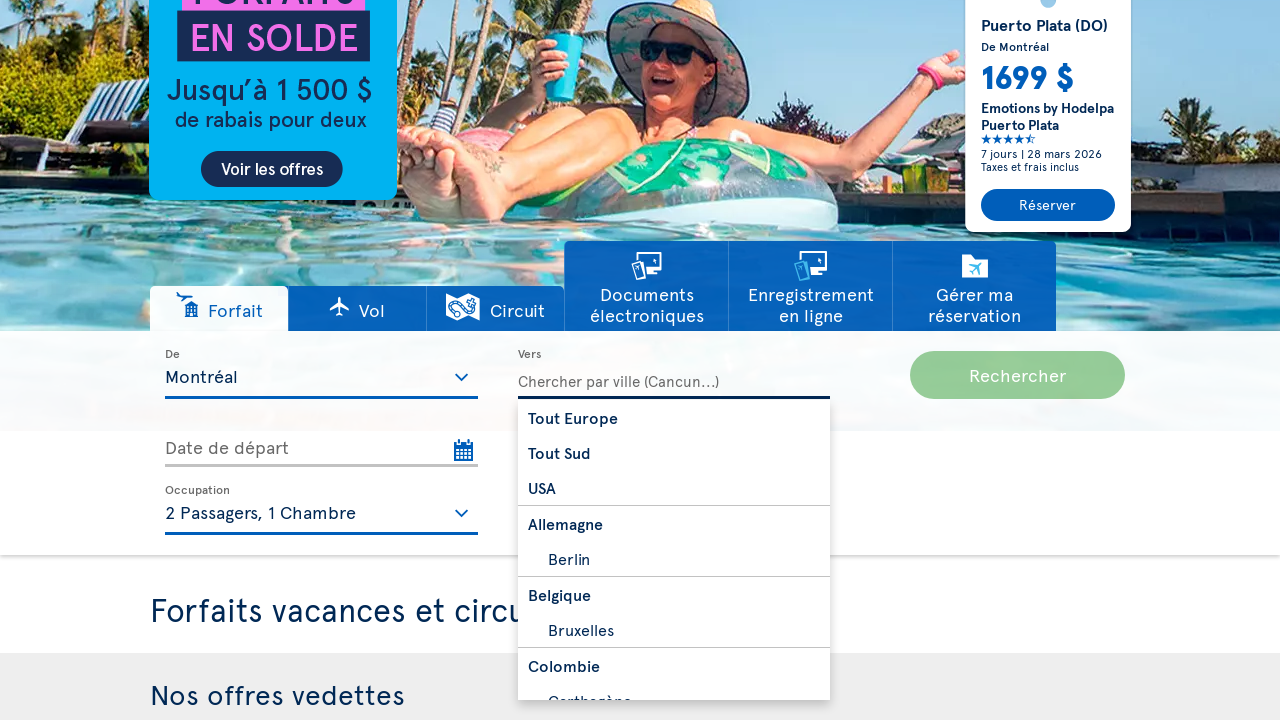

Clicked on 'To' search field at (674, 375) on #TOSEARCH
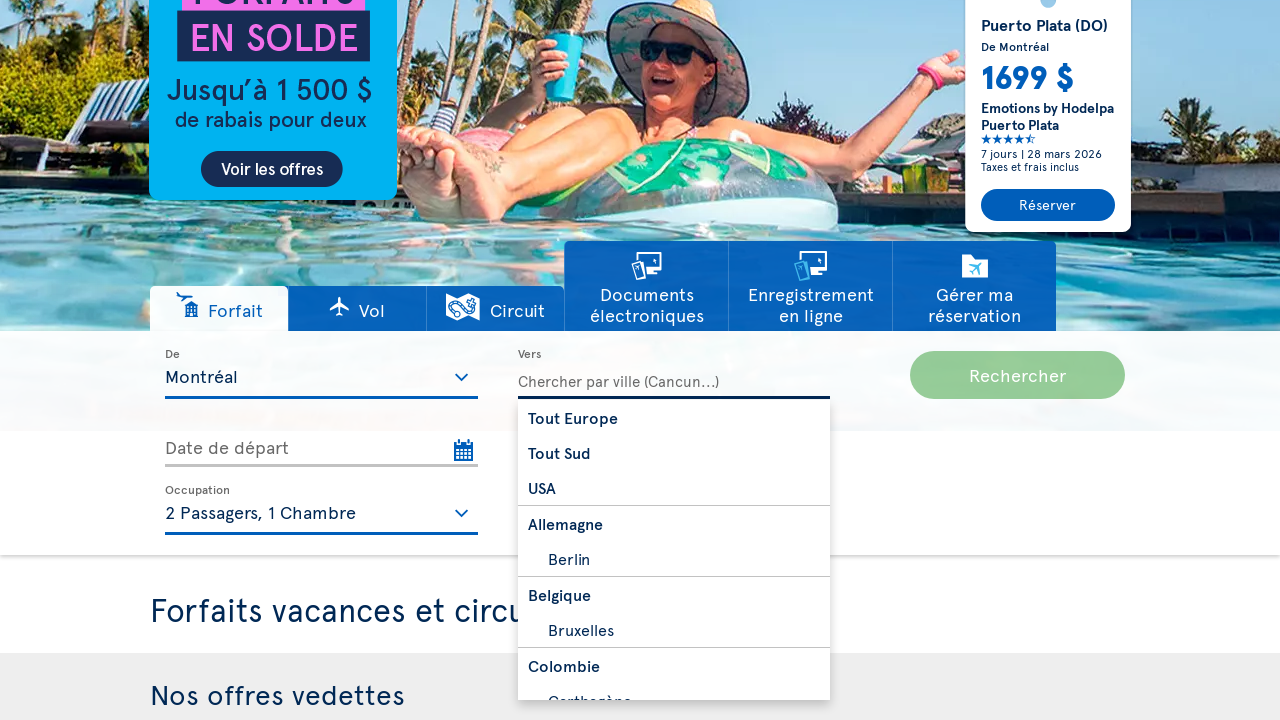

Waited for destination city option to load
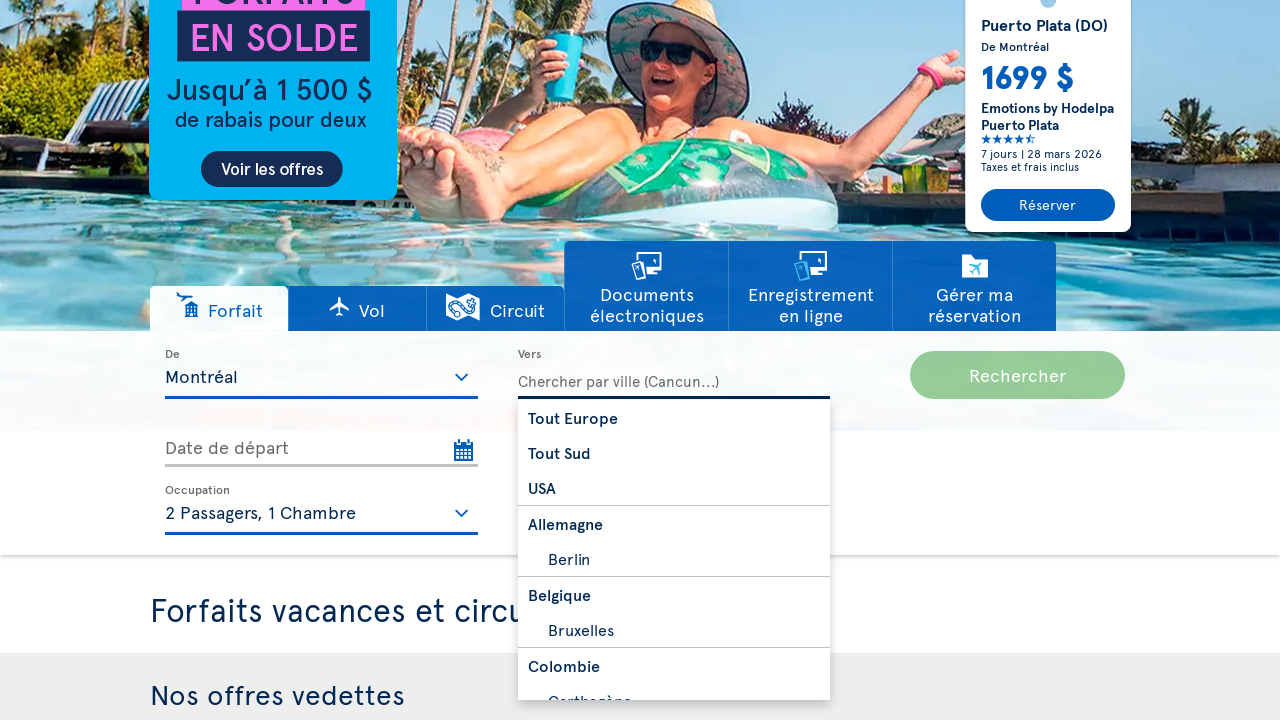

Selected destination city from Air Transat package search form at (684, 550) on #City-13-TOSEARCH > div > span.name
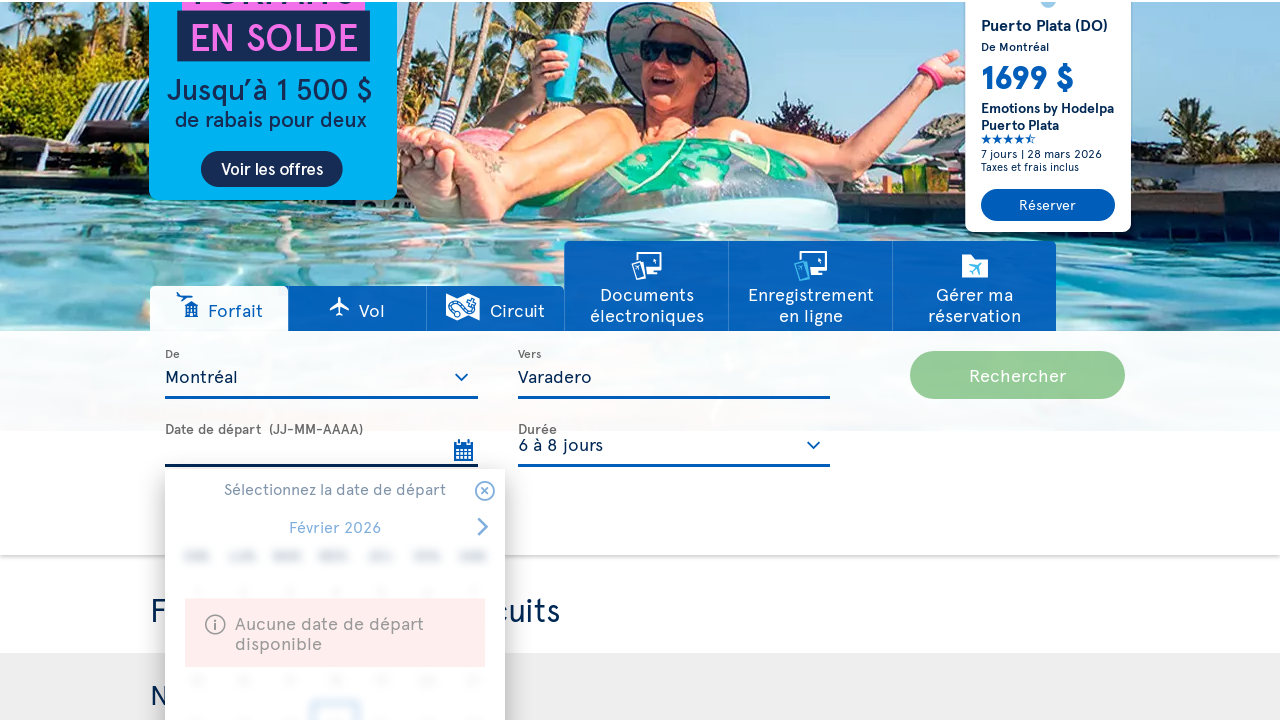

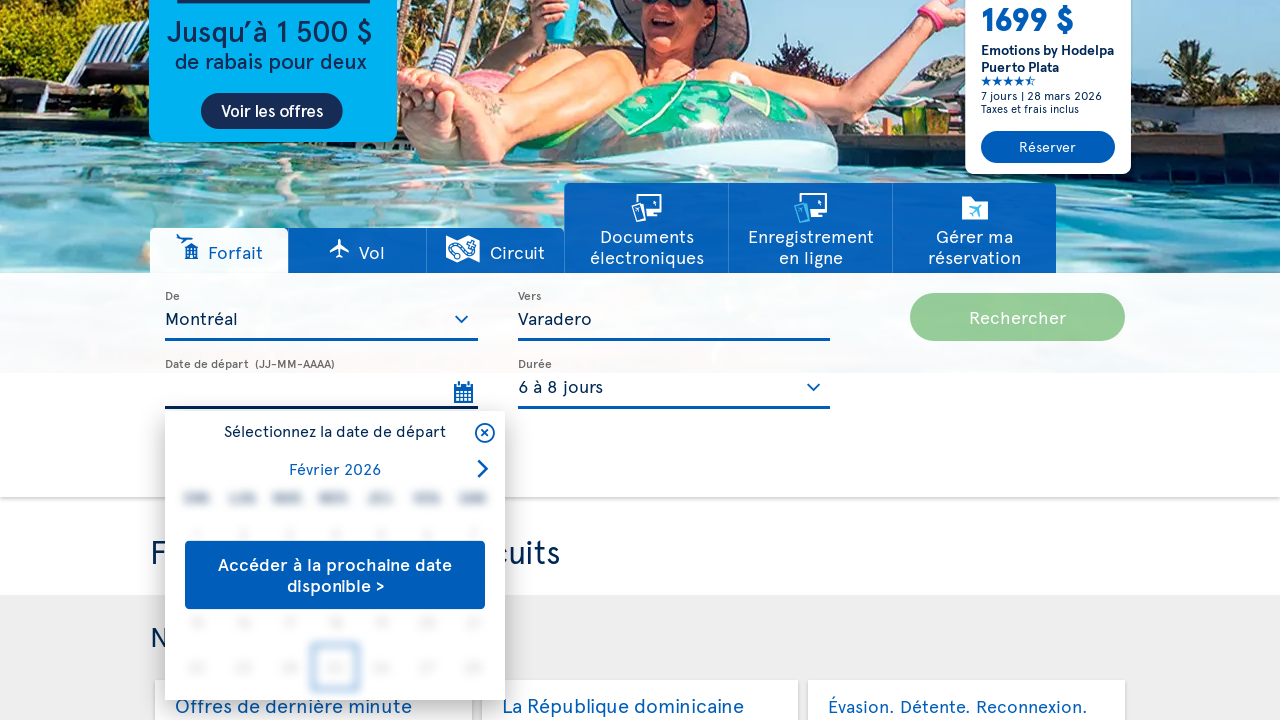